Tests checkbox interaction by finding all checkboxes on the page and clicking any that are not already selected, ensuring all checkboxes end up in a selected state.

Starting URL: http://the-internet.herokuapp.com/checkboxes

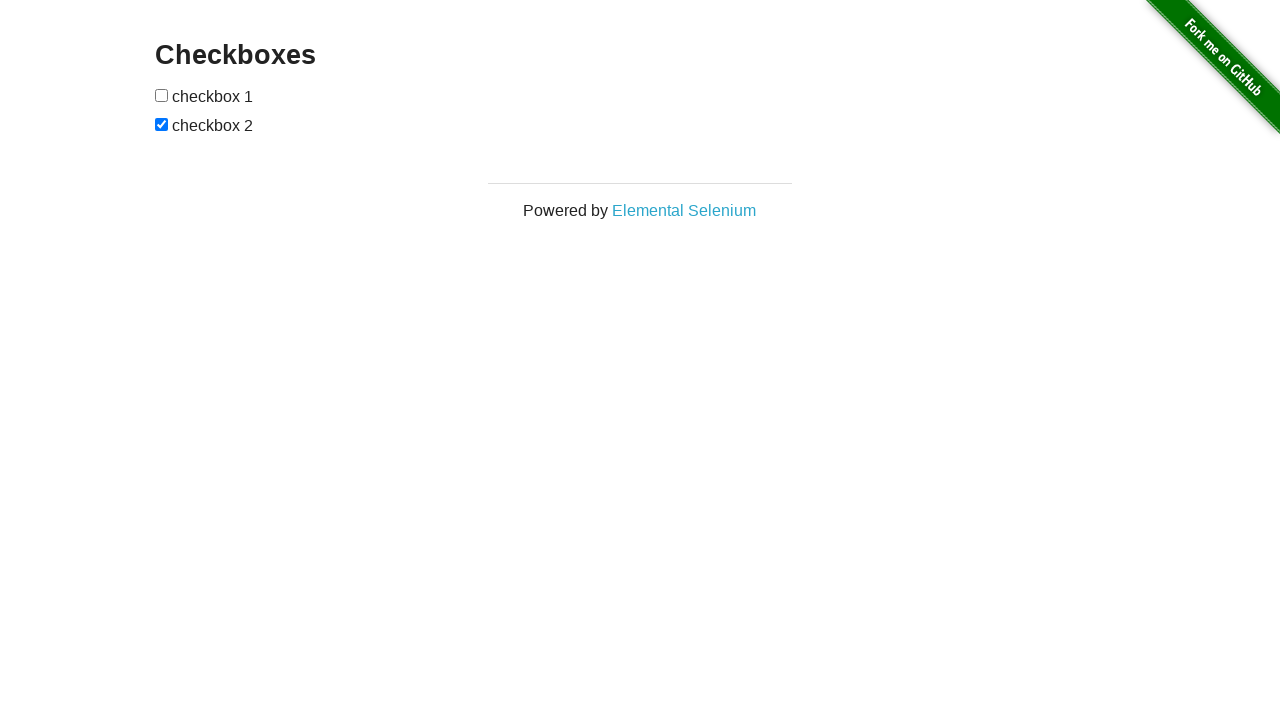

Waited for checkboxes to be present on the page
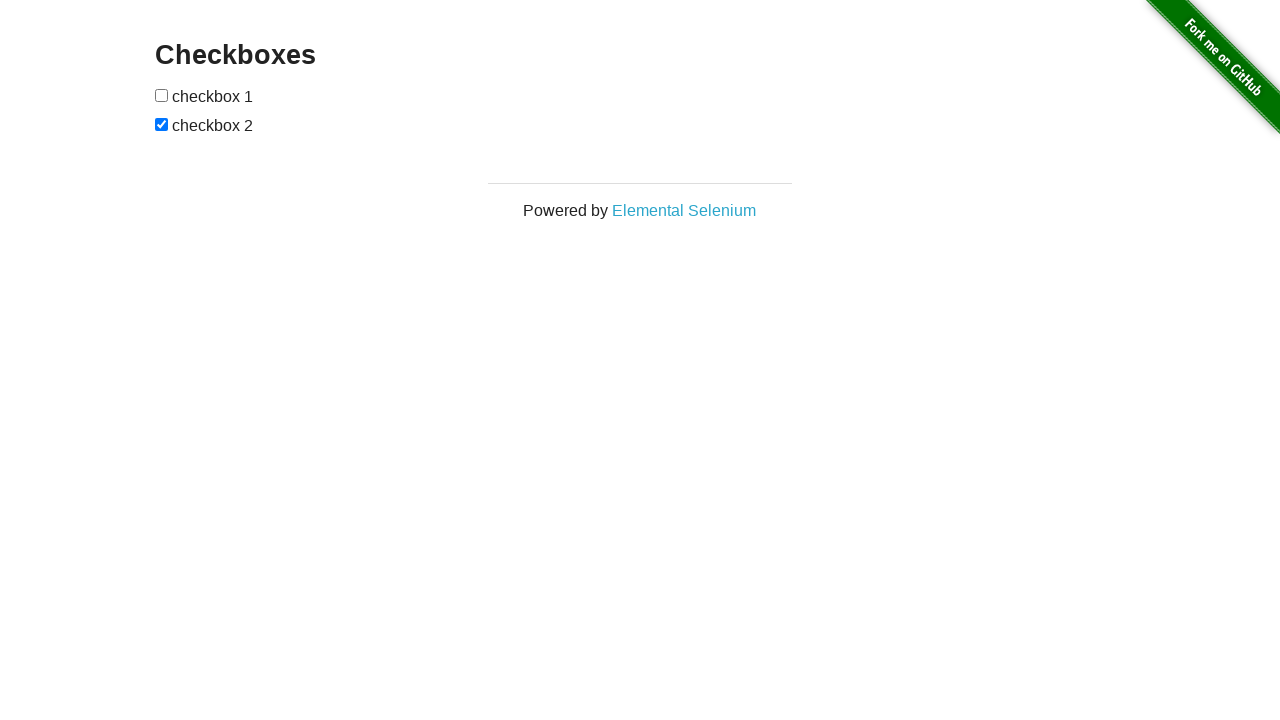

Located all checkbox elements on the page
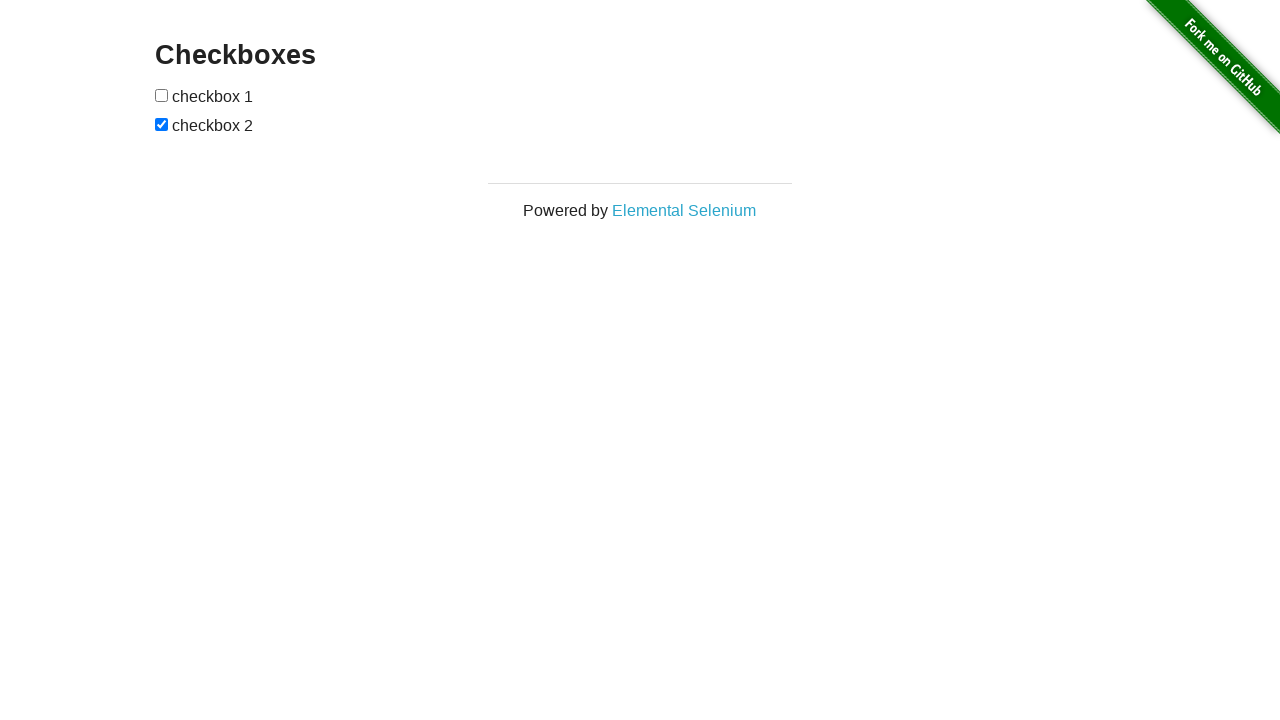

Found 2 checkboxes on the page
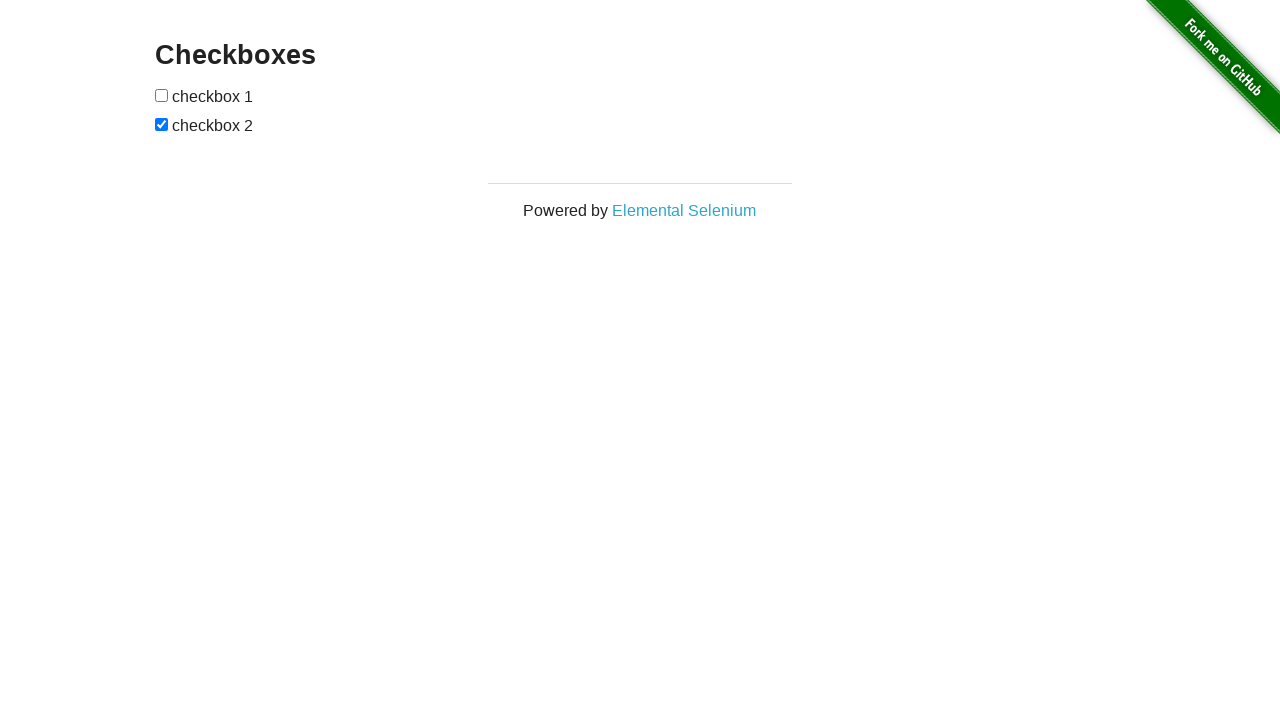

Retrieved checkbox 1 of 2
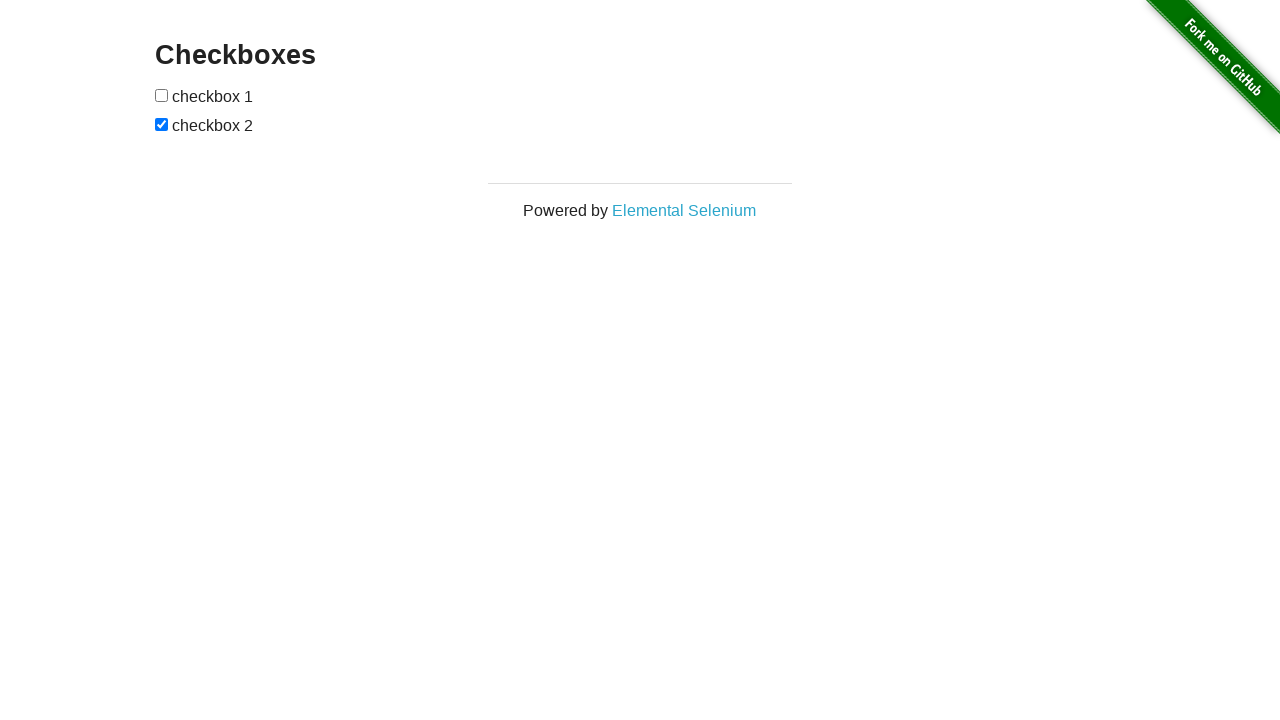

Clicked unchecked checkbox 1 to select it at (162, 95) on input[type='checkbox'] >> nth=0
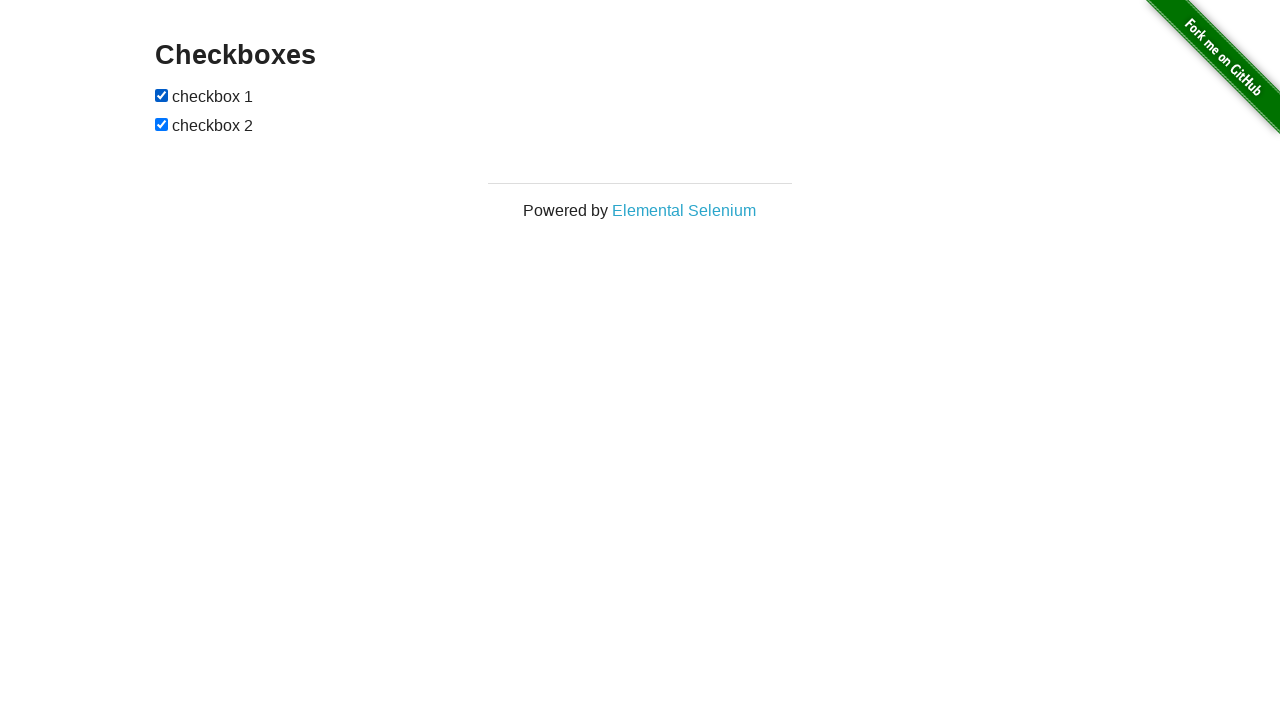

Retrieved checkbox 2 of 2
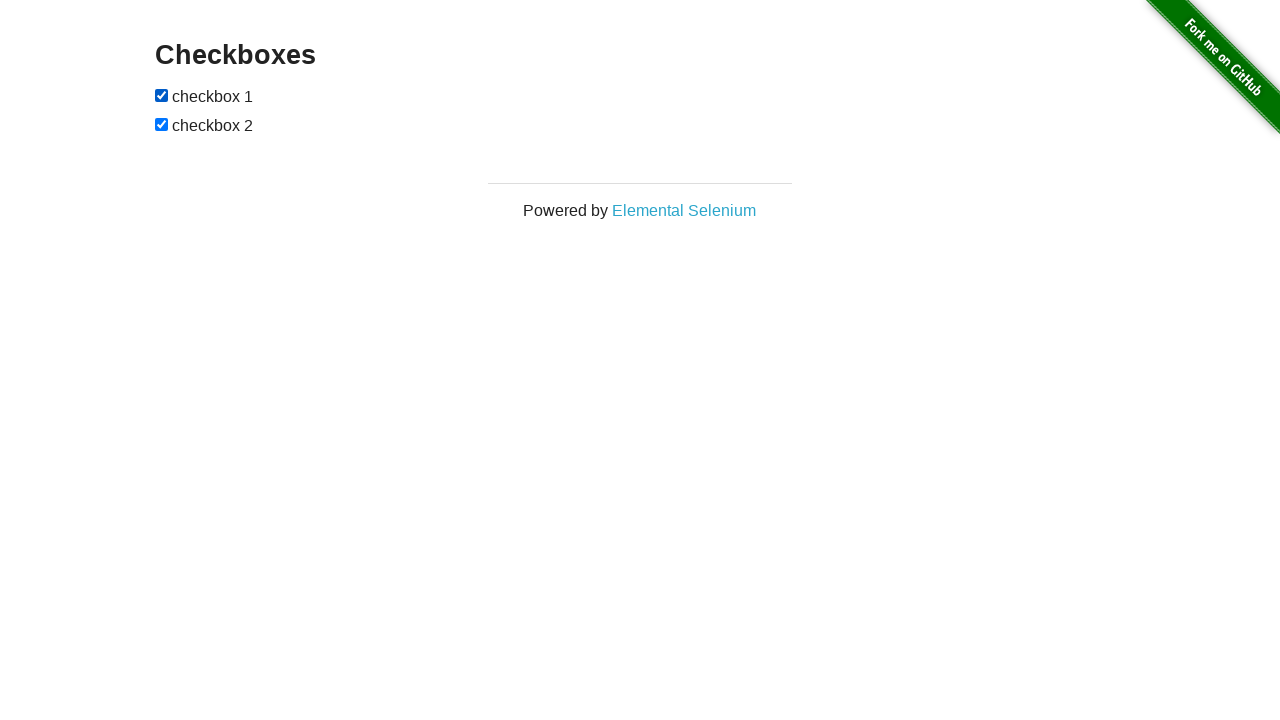

Checkbox 2 was already selected, skipped
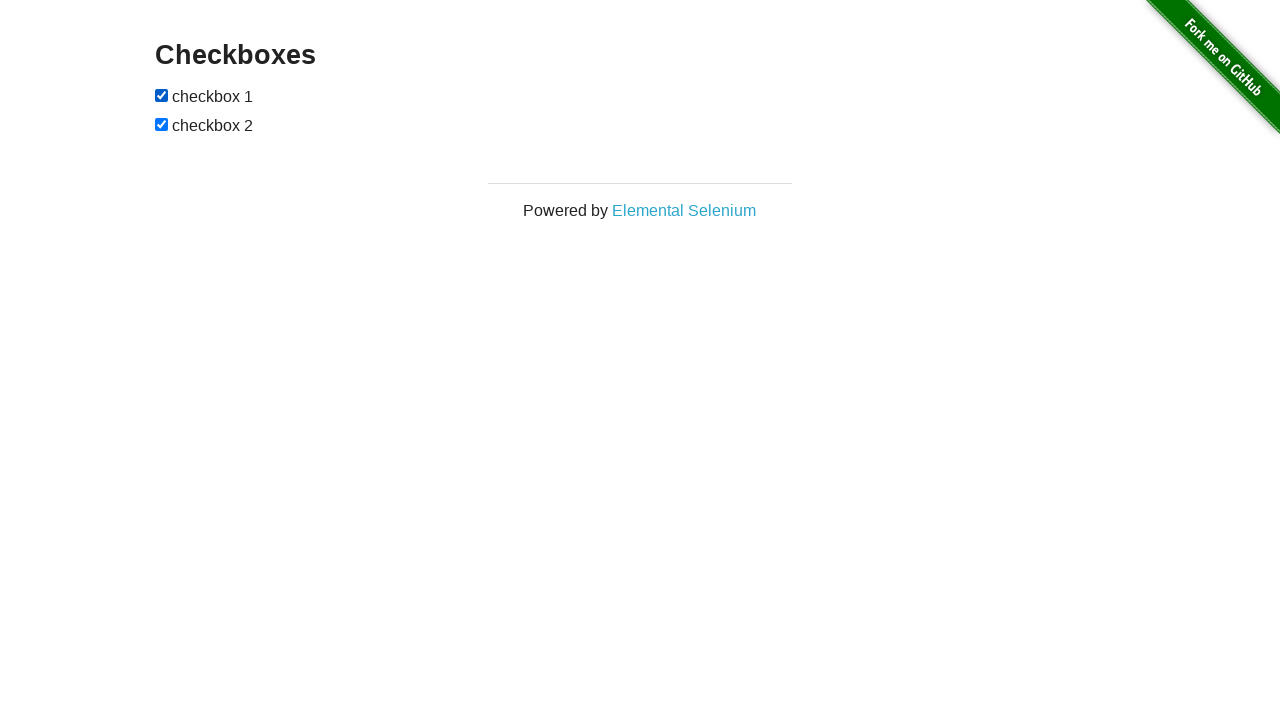

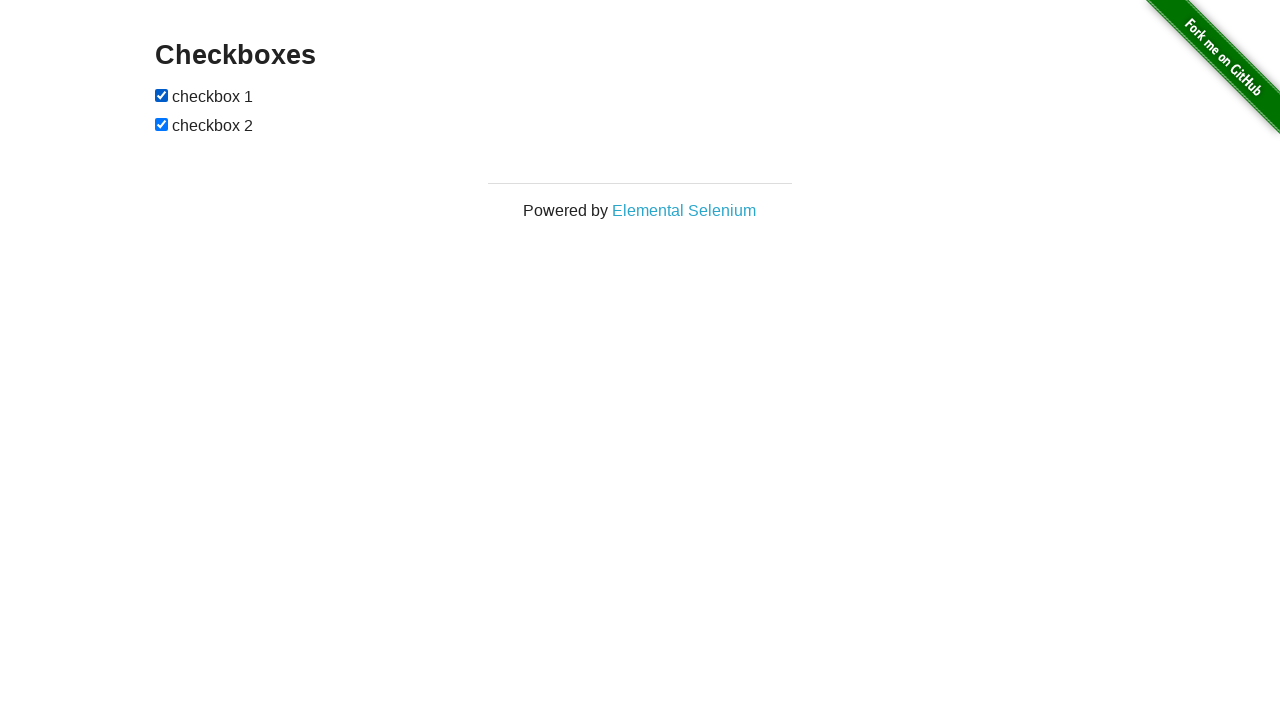